Tests that the Clear completed button is hidden when there are no completed items

Starting URL: https://demo.playwright.dev/todomvc

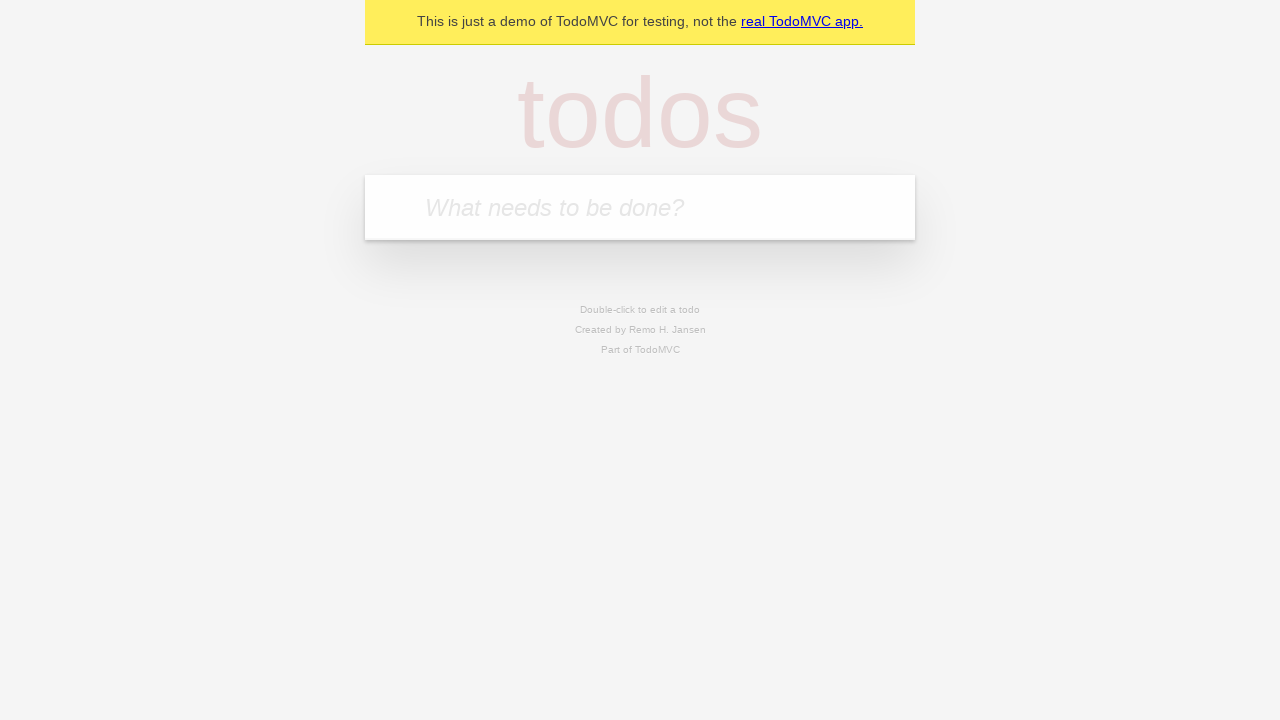

Filled todo input with 'buy some cheese' on internal:attr=[placeholder="What needs to be done?"i]
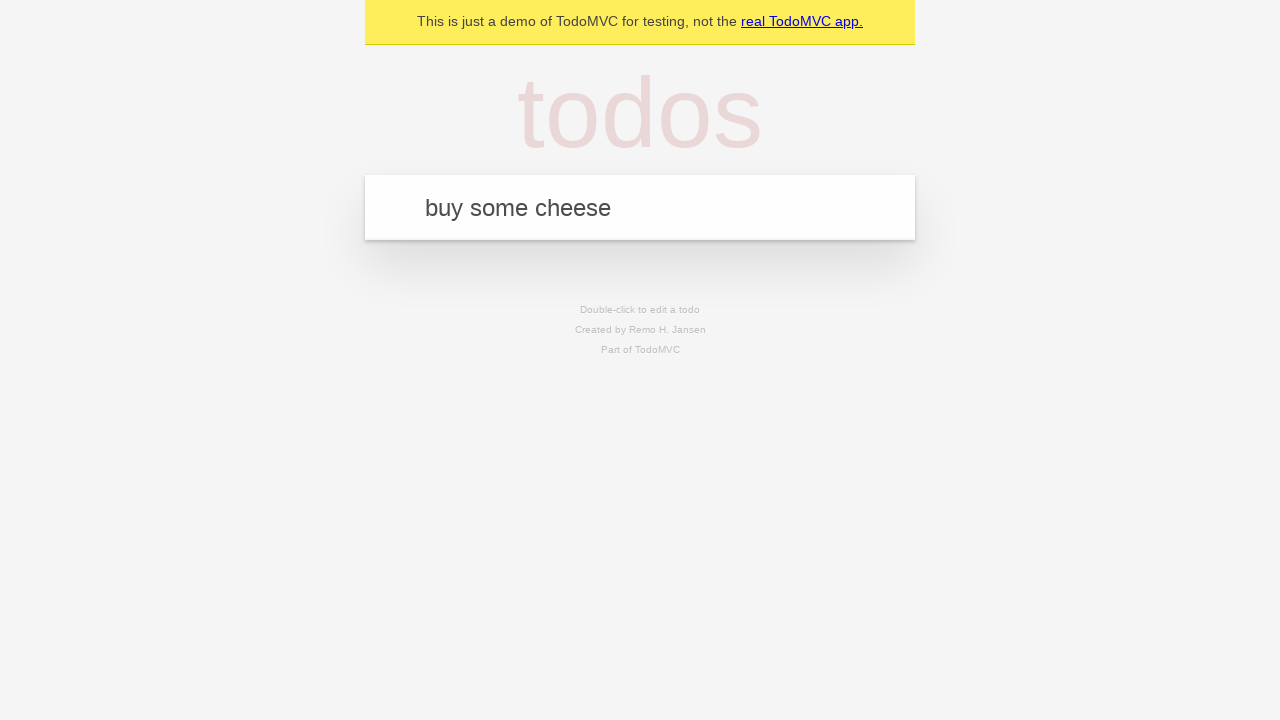

Pressed Enter to add first todo item on internal:attr=[placeholder="What needs to be done?"i]
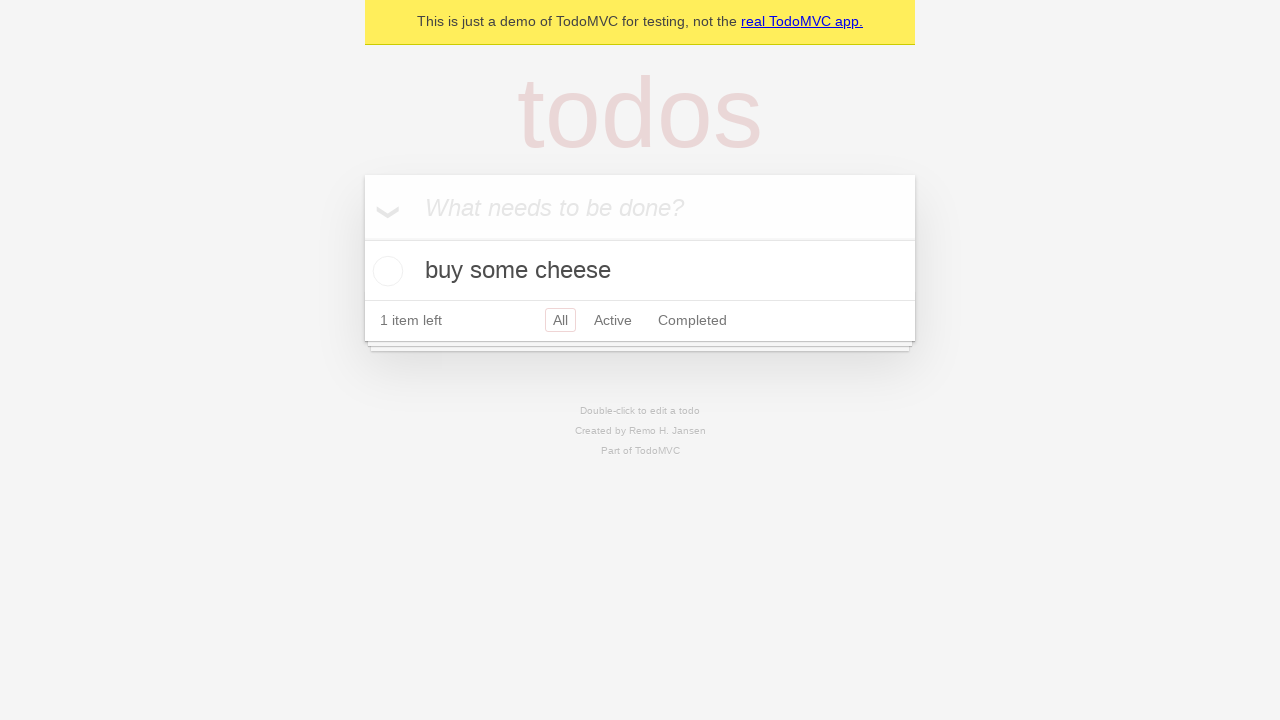

Filled todo input with 'feed the cat' on internal:attr=[placeholder="What needs to be done?"i]
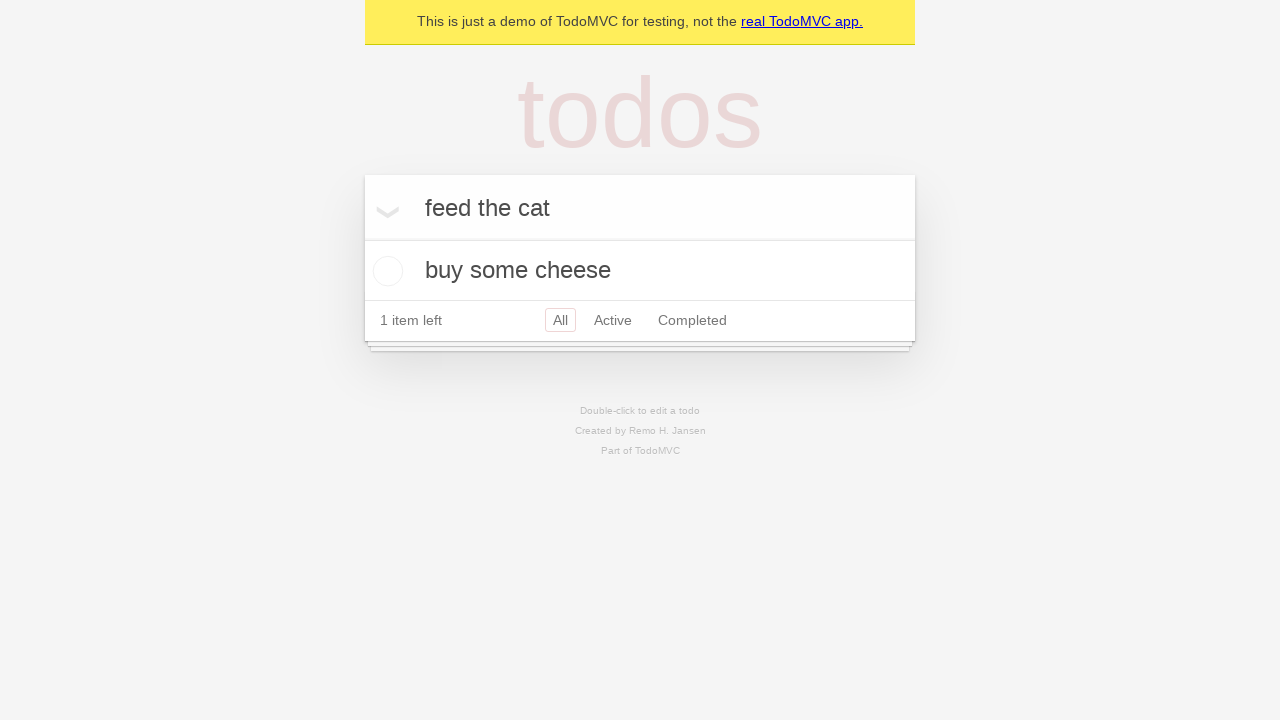

Pressed Enter to add second todo item on internal:attr=[placeholder="What needs to be done?"i]
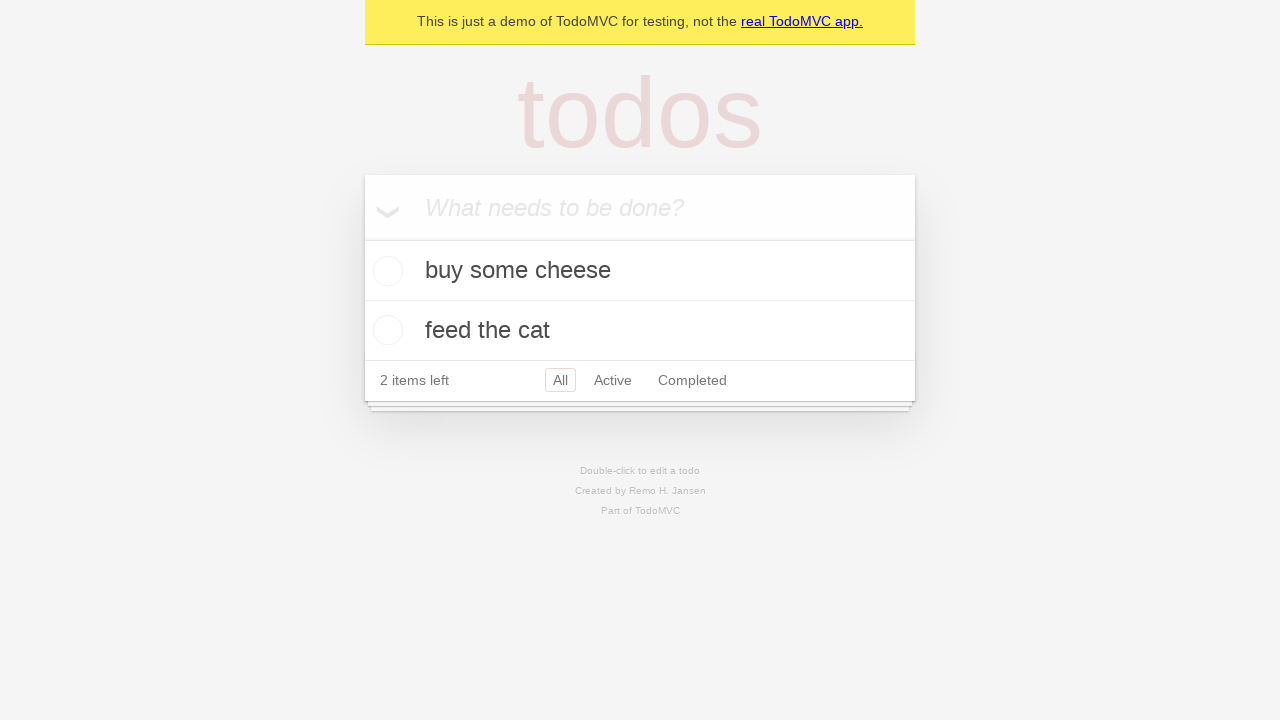

Filled todo input with 'book a doctors appointment' on internal:attr=[placeholder="What needs to be done?"i]
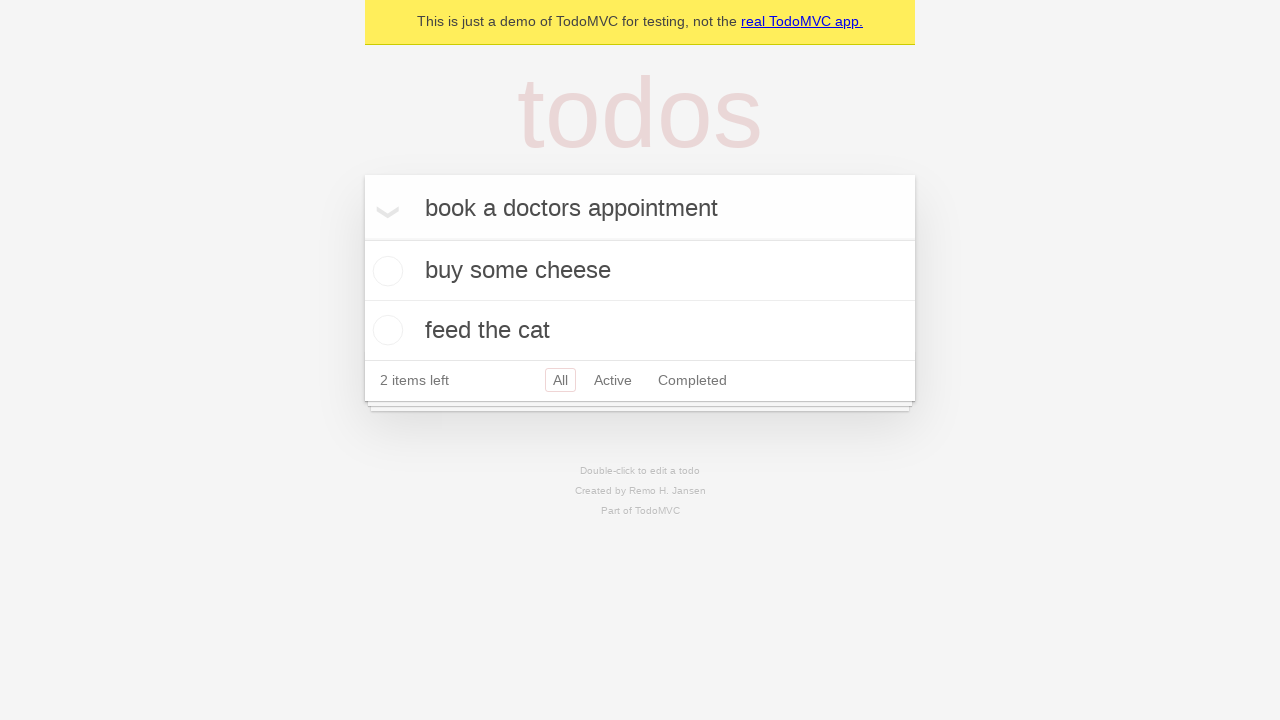

Pressed Enter to add third todo item on internal:attr=[placeholder="What needs to be done?"i]
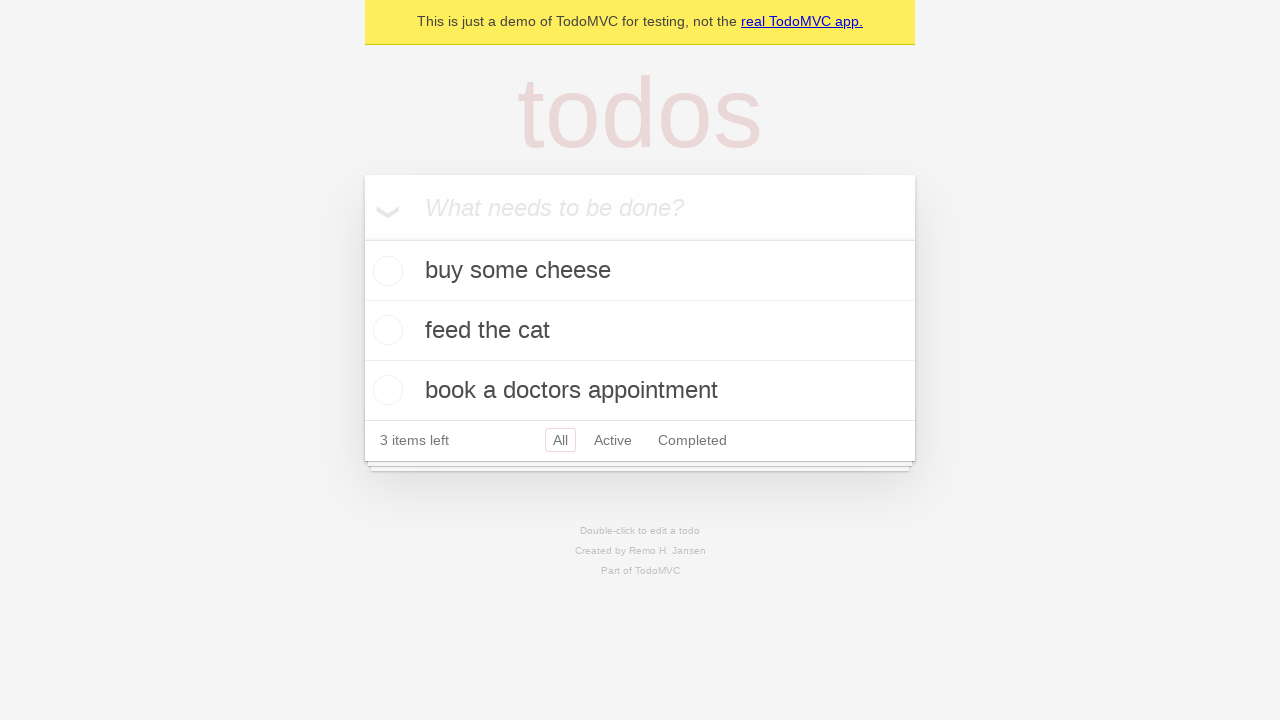

Checked the first todo item to mark it completed at (385, 271) on .todo-list li .toggle >> nth=0
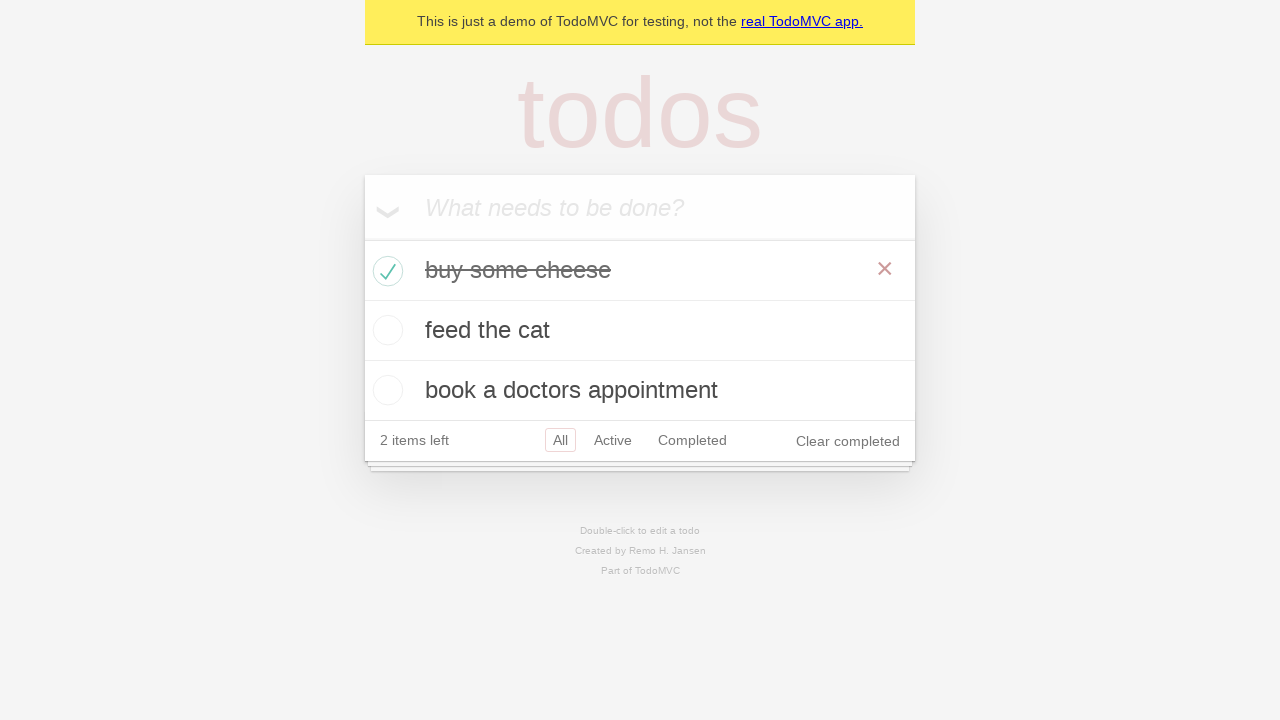

Clicked Clear completed button to remove completed items at (848, 441) on internal:role=button[name="Clear completed"i]
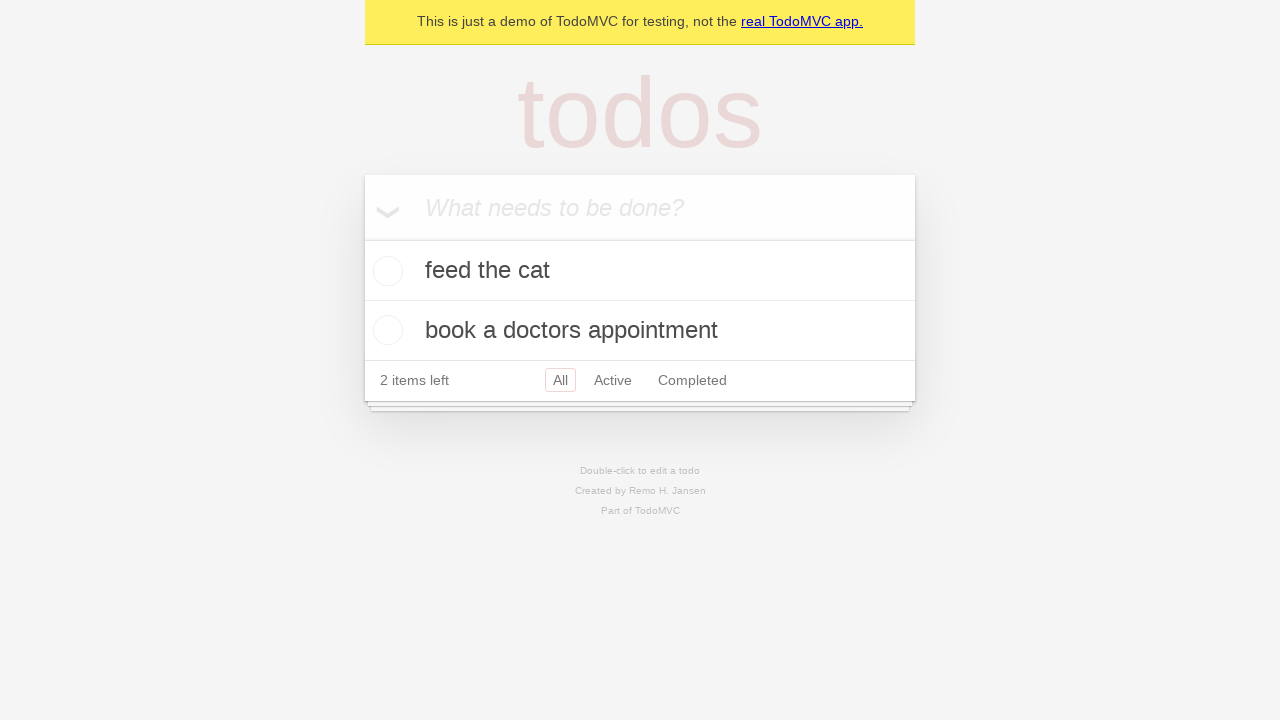

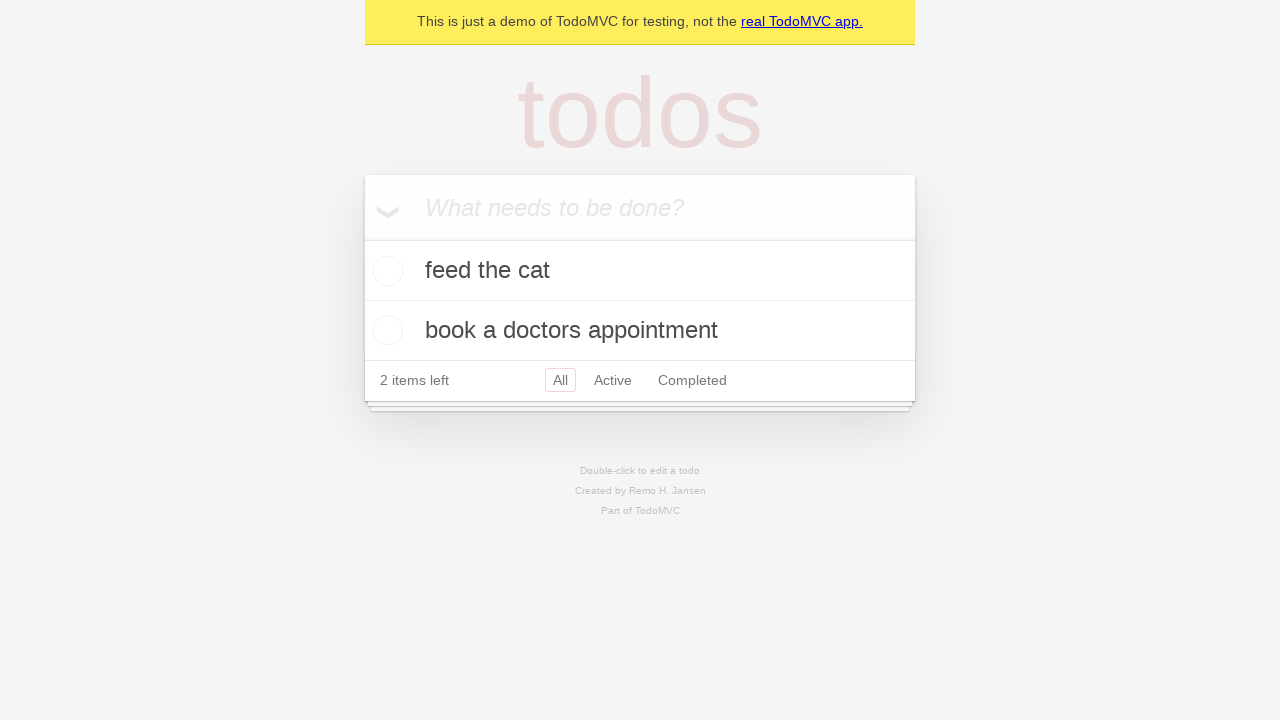